Finds all links on the page and prints the text of links that have visible text

Starting URL: https://www.openxcell.com

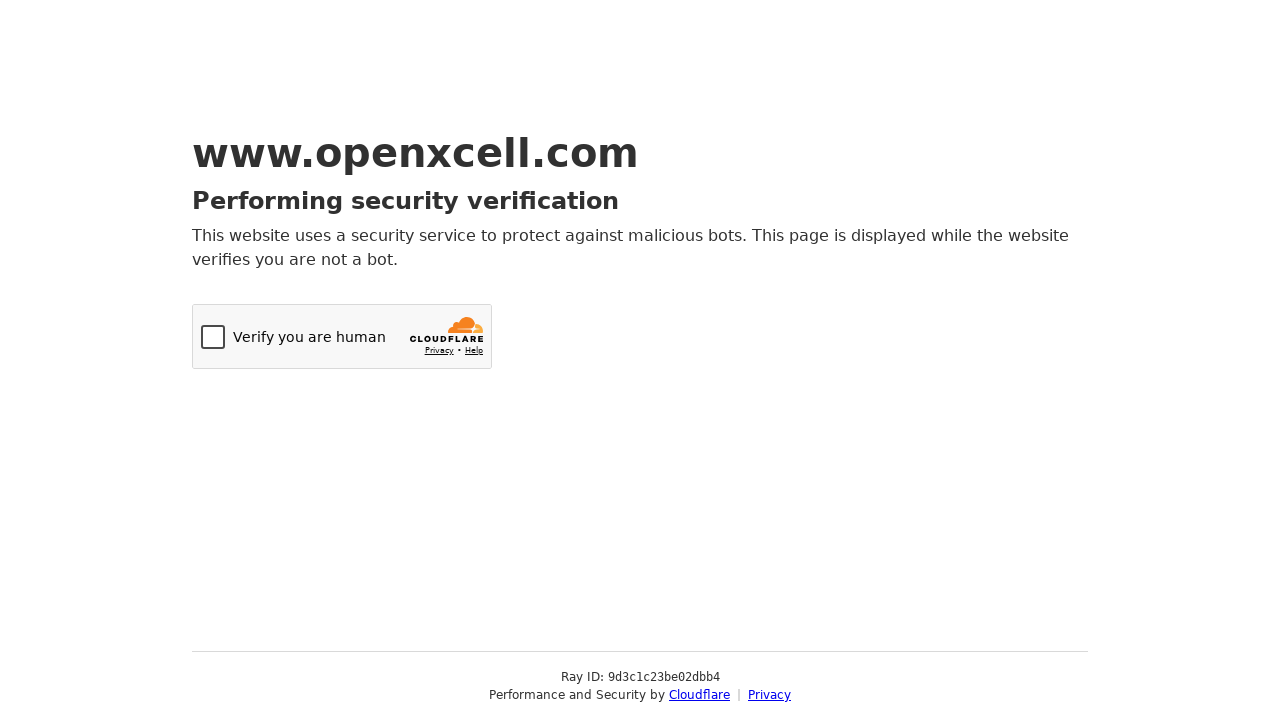

Navigated to https://www.openxcell.com
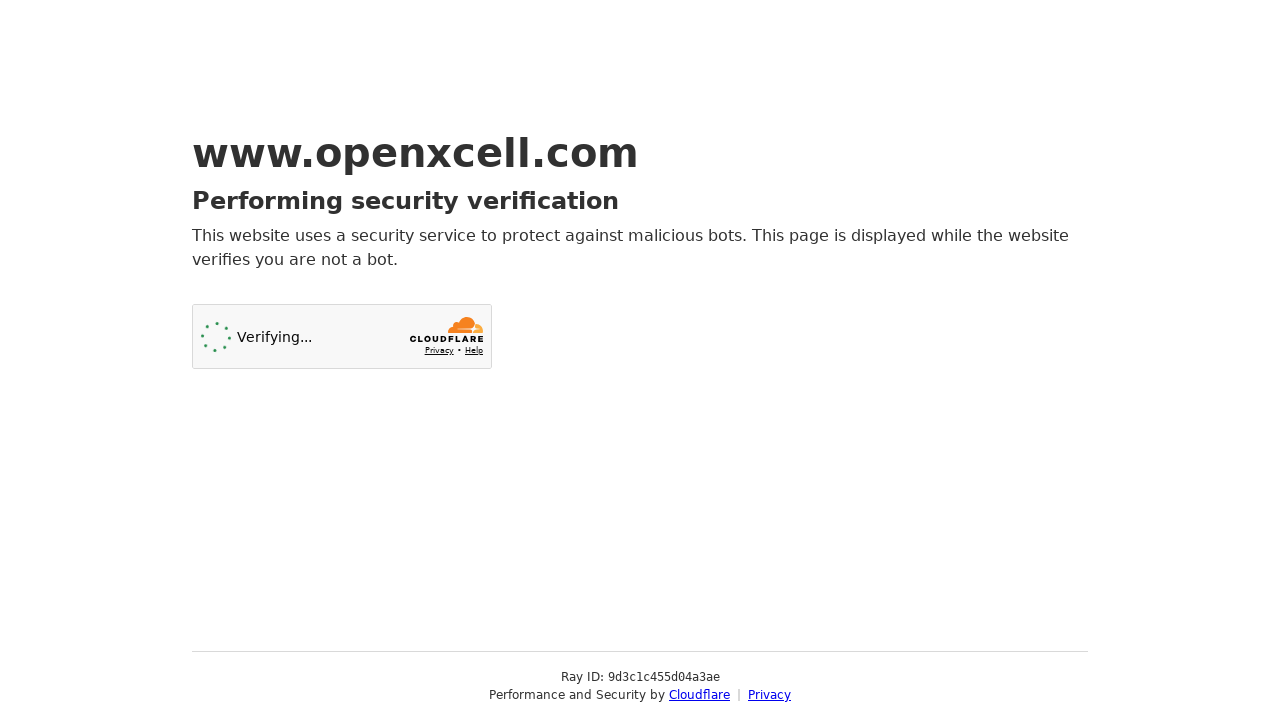

Located all link elements on the page
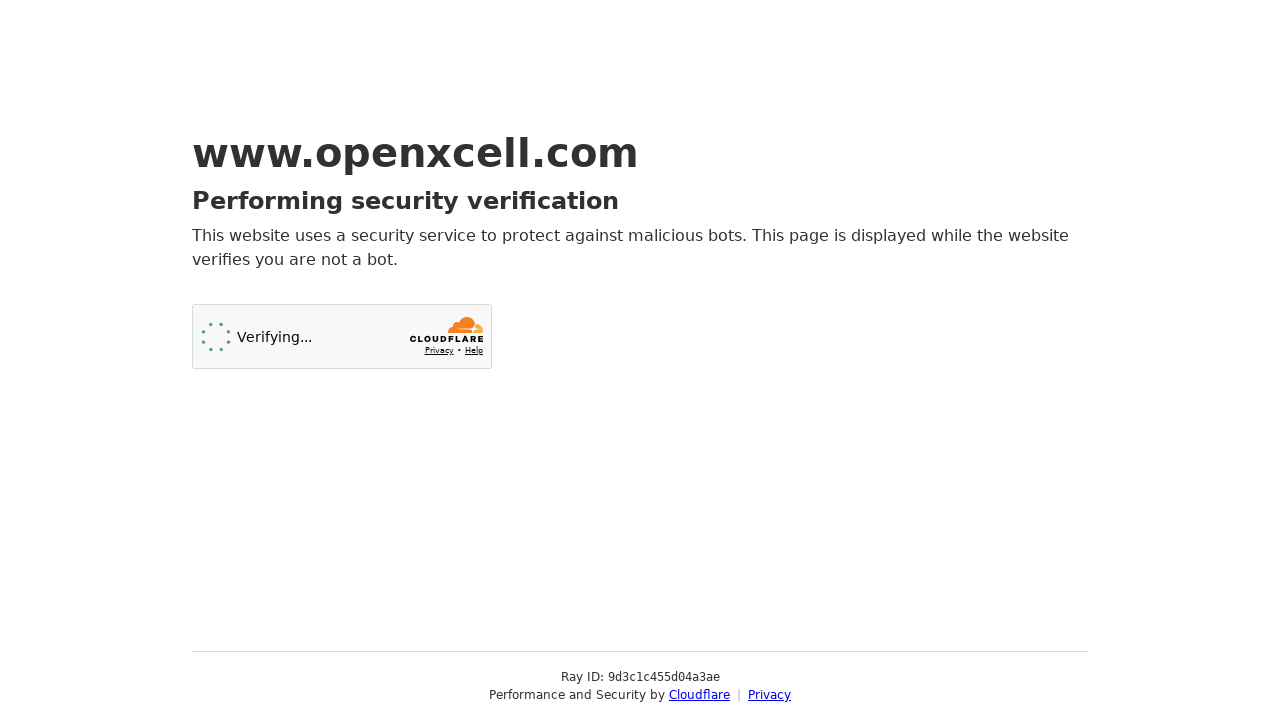

Retrieved text content from link: 'Cloudflare'
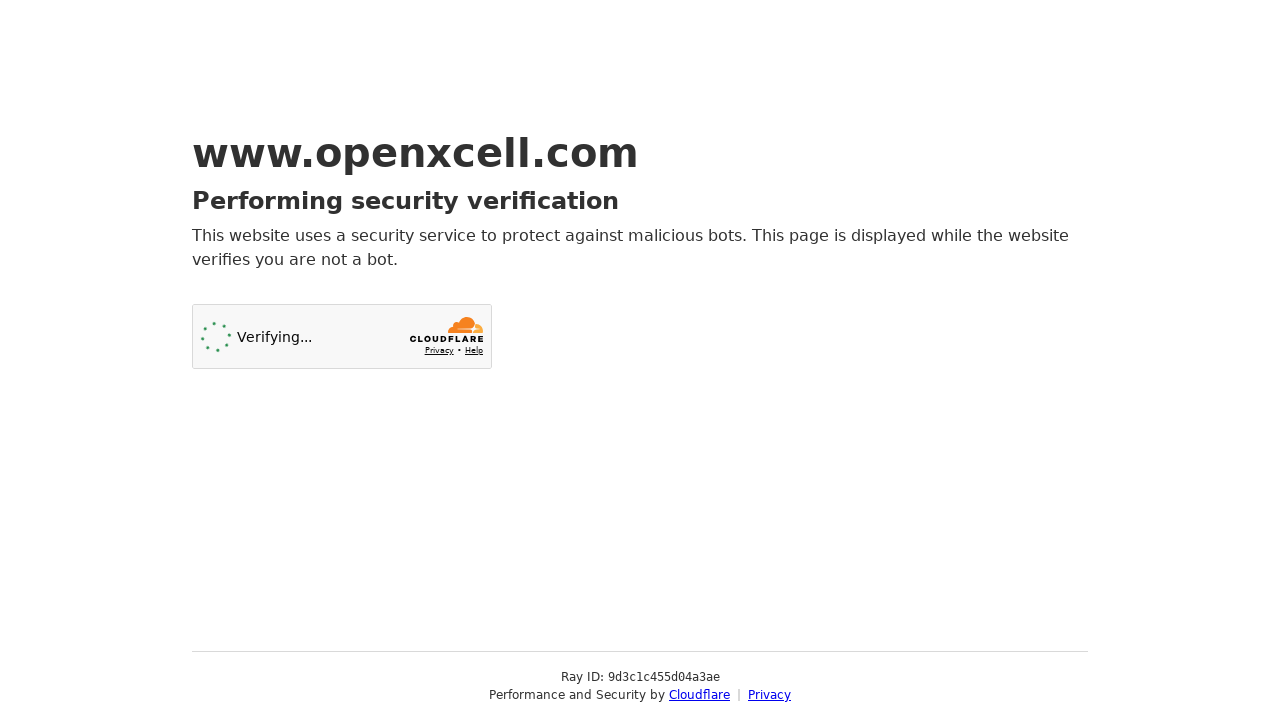

Printed visible link text: 'Cloudflare'
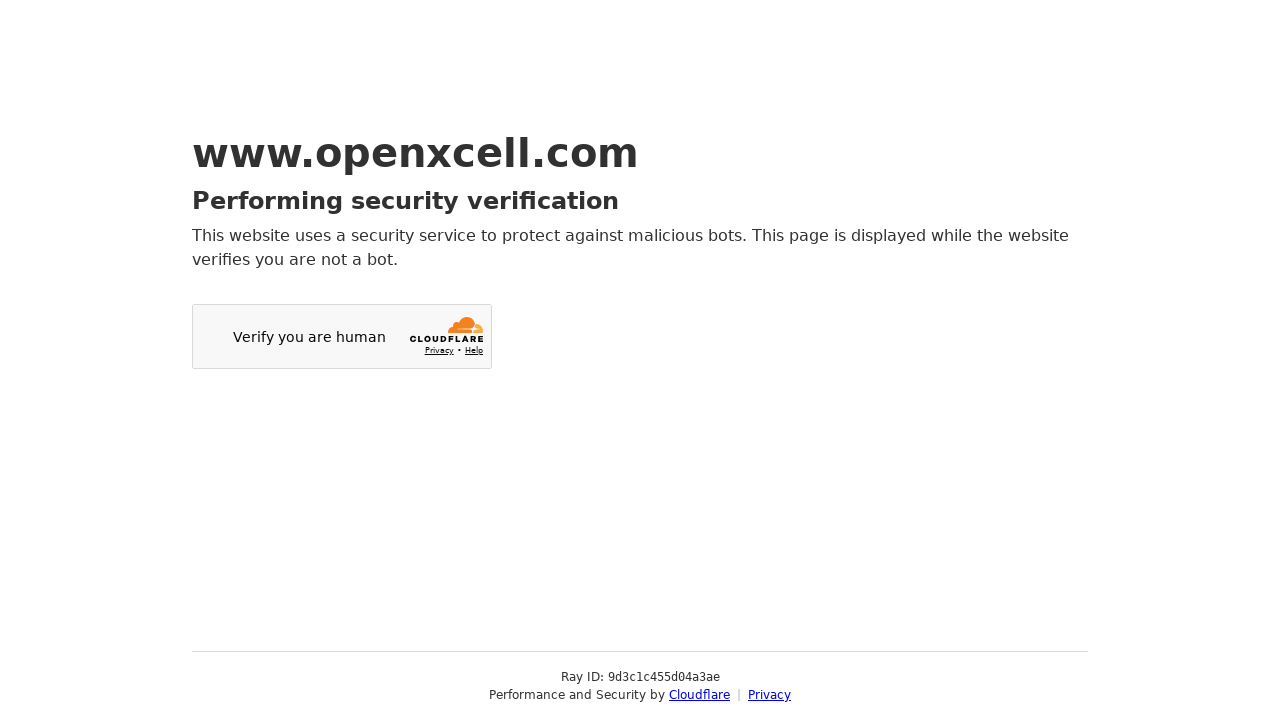

Retrieved text content from link: 'Privacy'
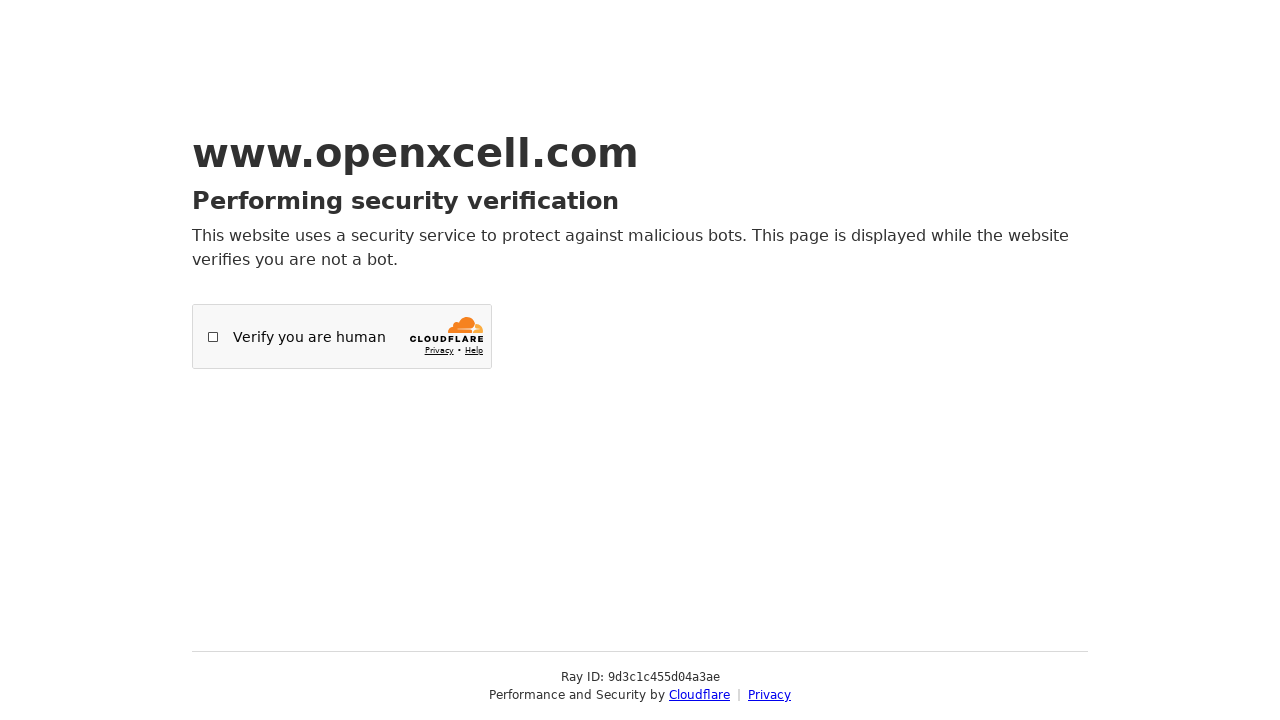

Printed visible link text: 'Privacy'
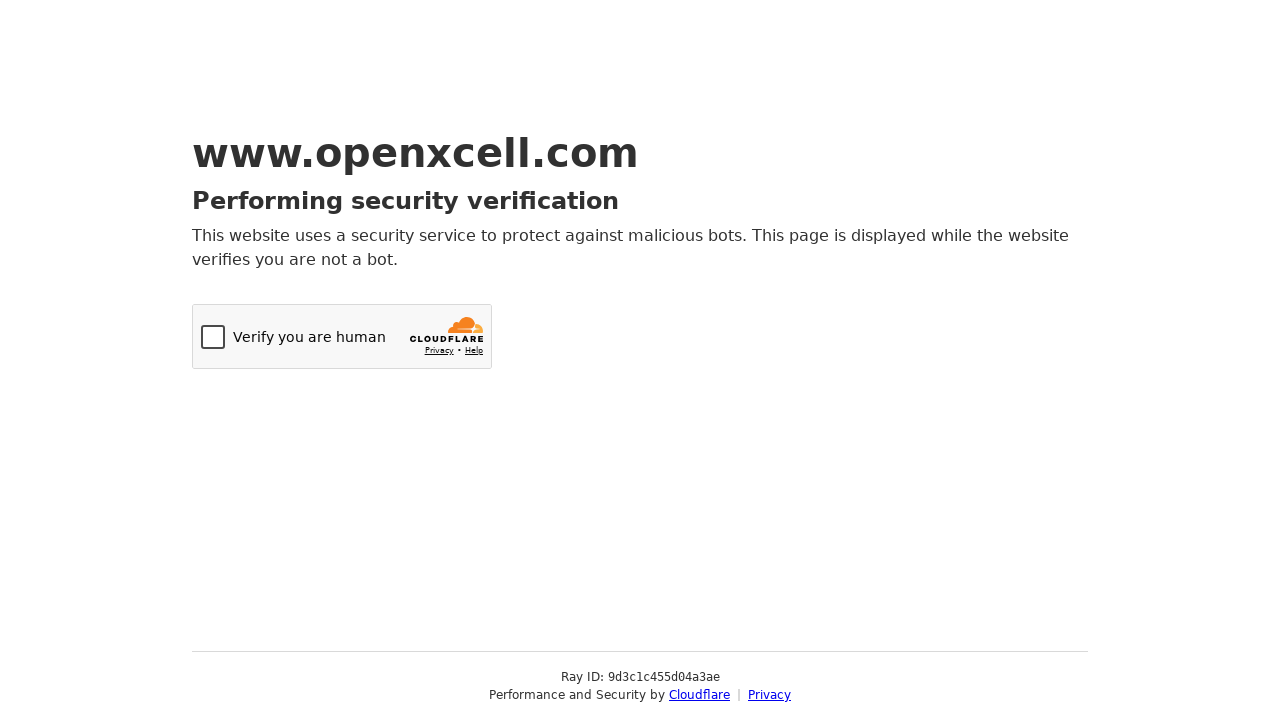

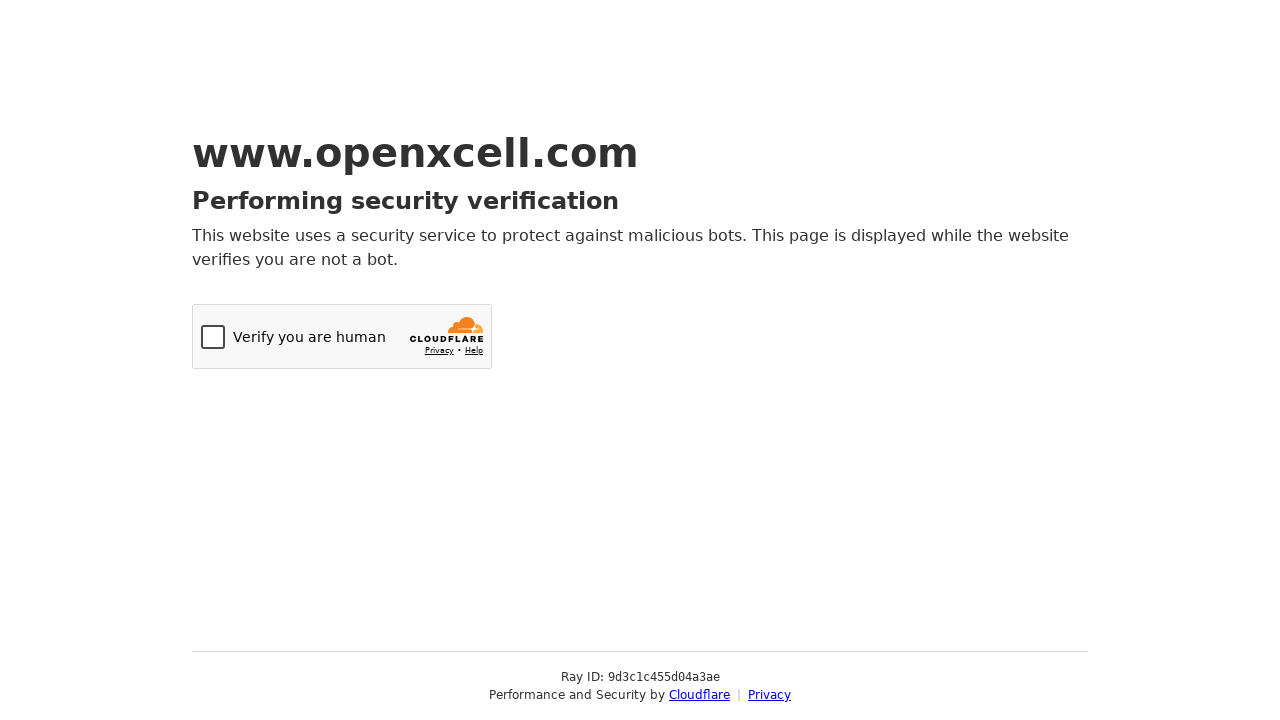